Tests an automation practice form by filling a text field with a name, selecting a gender radio button, and choosing a country from a dropdown.

Starting URL: https://app.cloudqa.io/home/AutomationPracticeForm

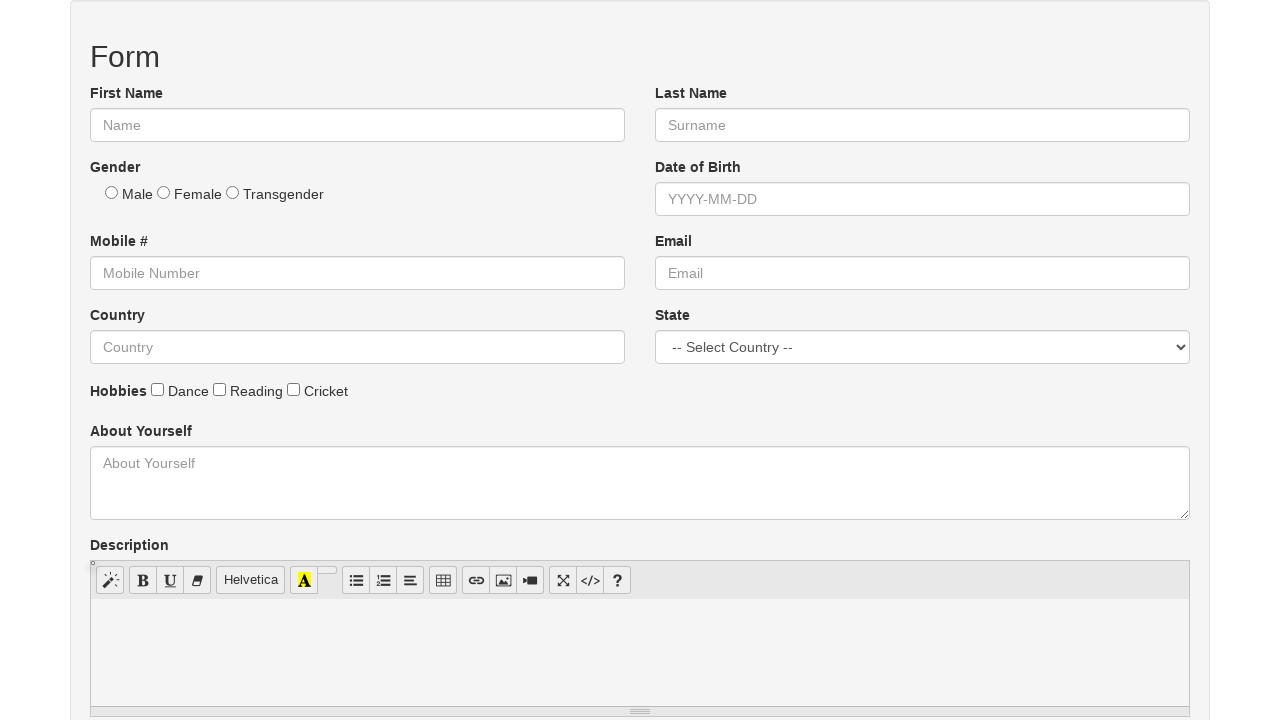

Filled name text field with 'Aditya' on xpath=/html/body/div[1]/form/div[1]/div[2]/input
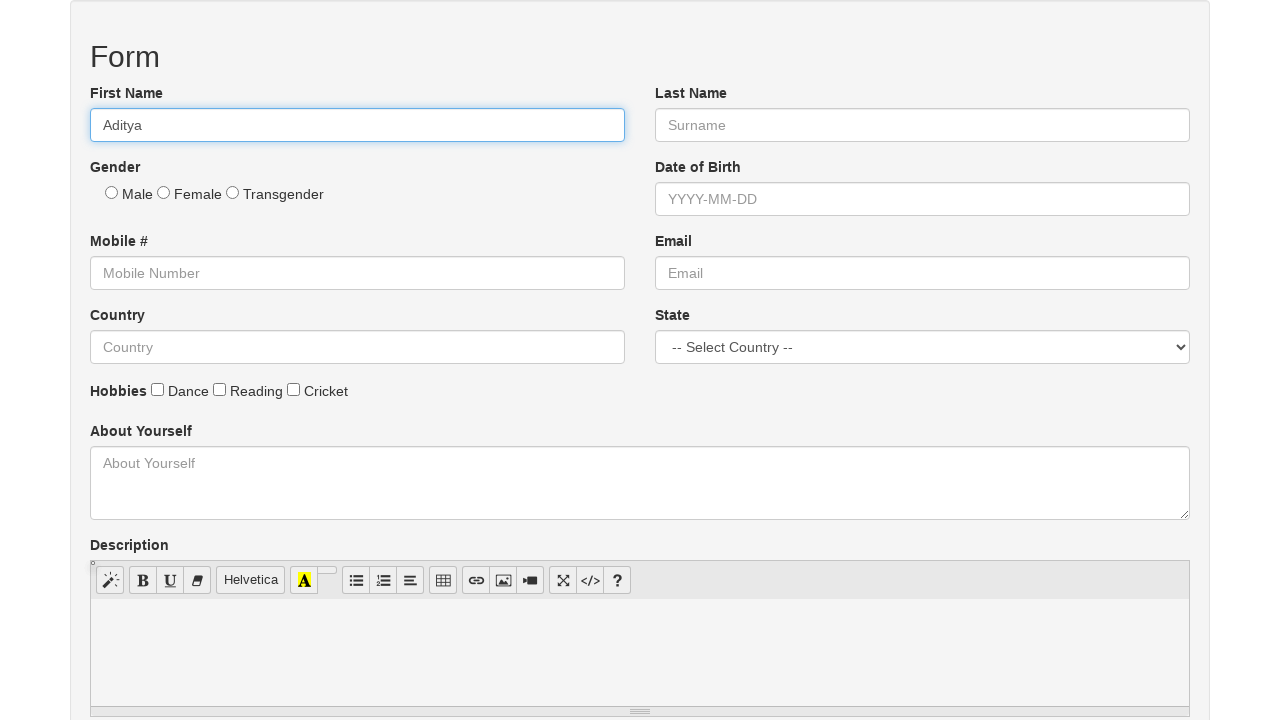

Located Male radio button
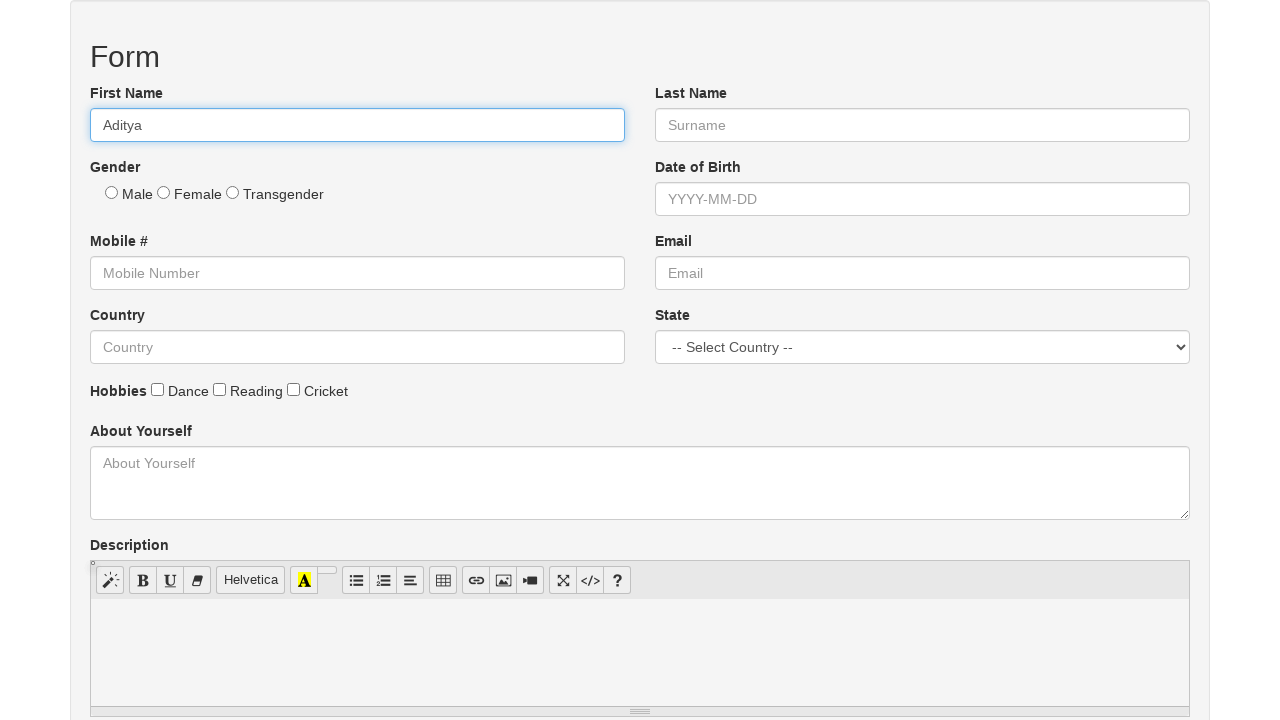

Clicked Male radio button to select it at (112, 192) on xpath=/html/body/div[1]/form/div[1]/div[4]/div/input[@value='Male']
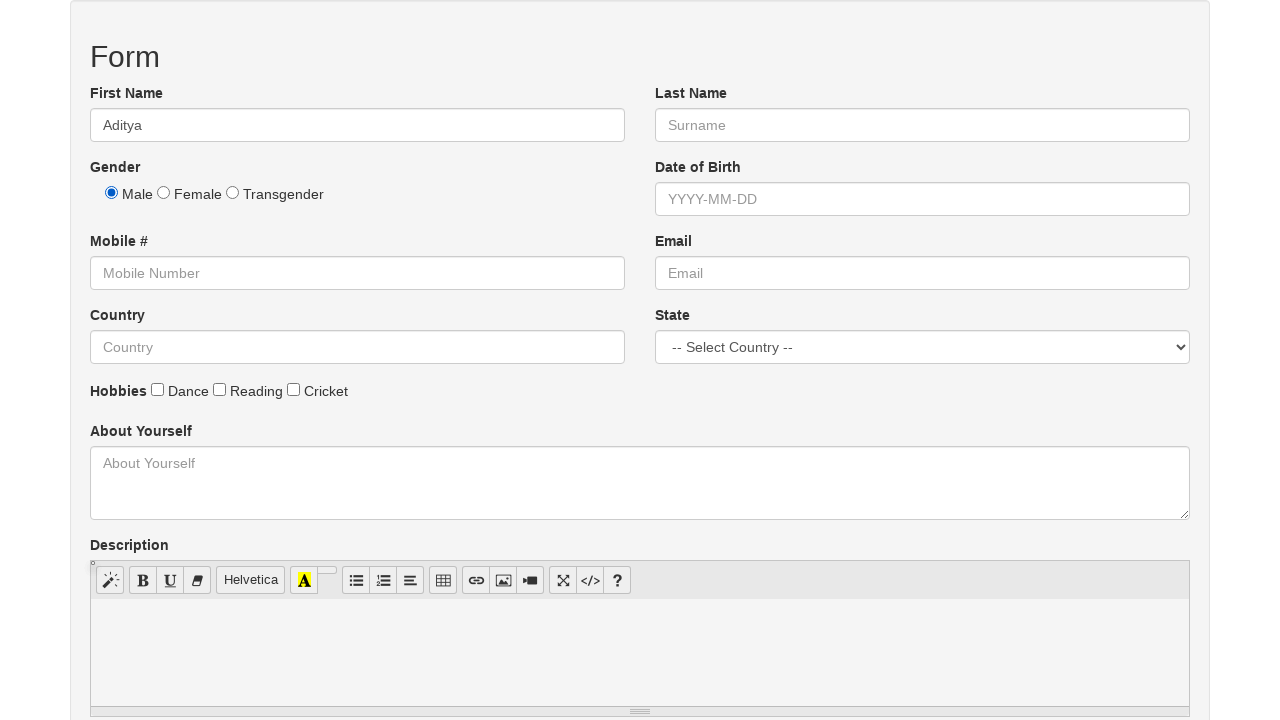

Selected 'India' from country dropdown on xpath=/html/body/div[1]/form/div[1]/div[9]/select
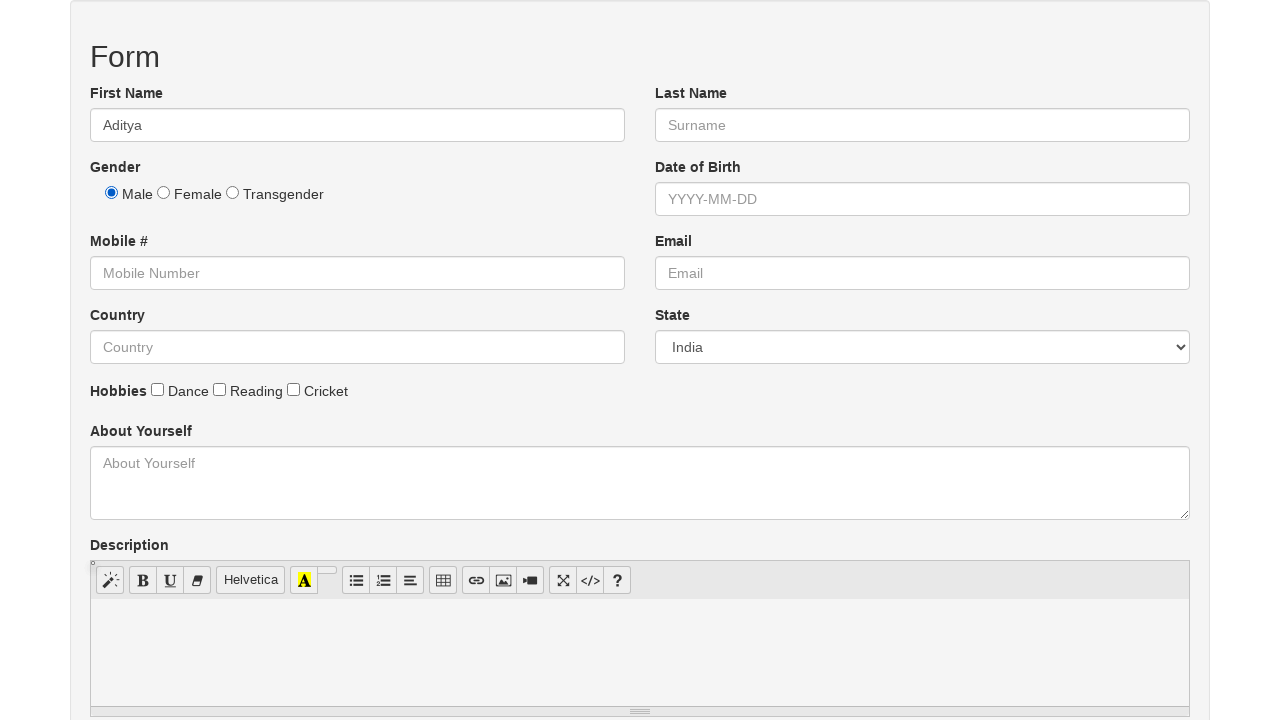

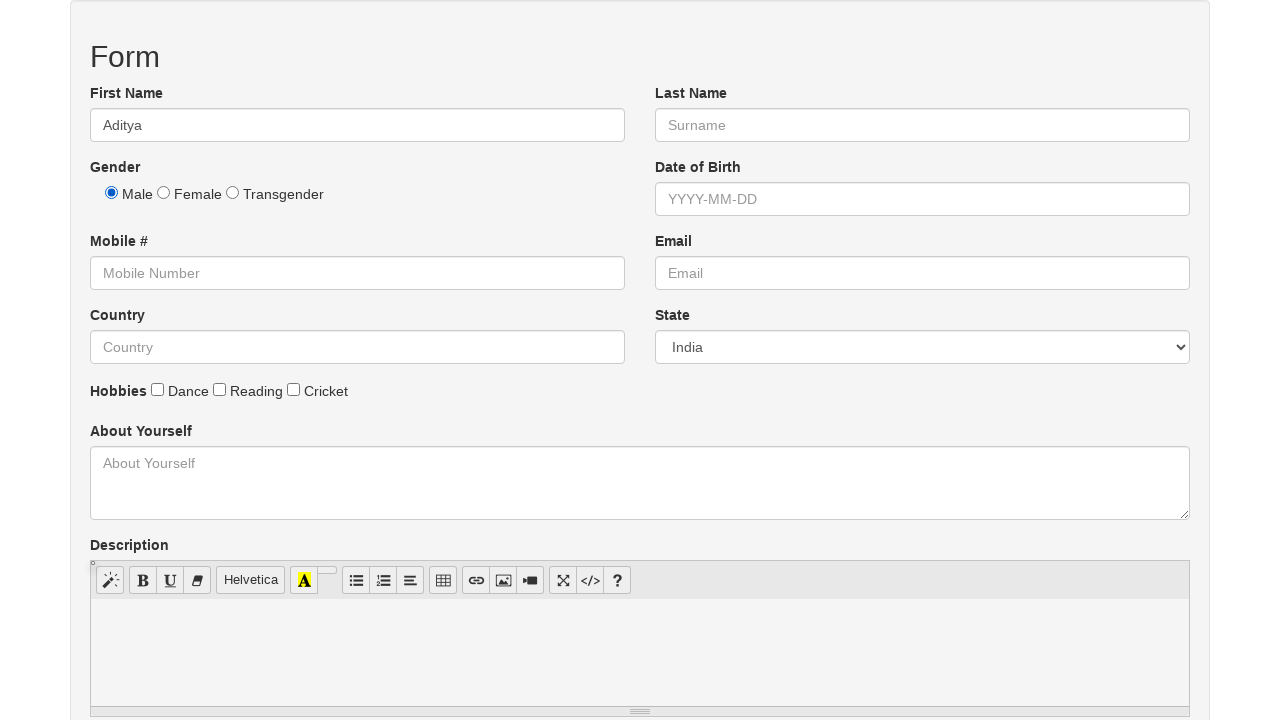